Tests the registration/practice form on DemoQA by filling in personal details (first name, last name, email, gender, phone number), submitting the form, and verifying the success modal appears.

Starting URL: https://demoqa.com/automation-practice-form

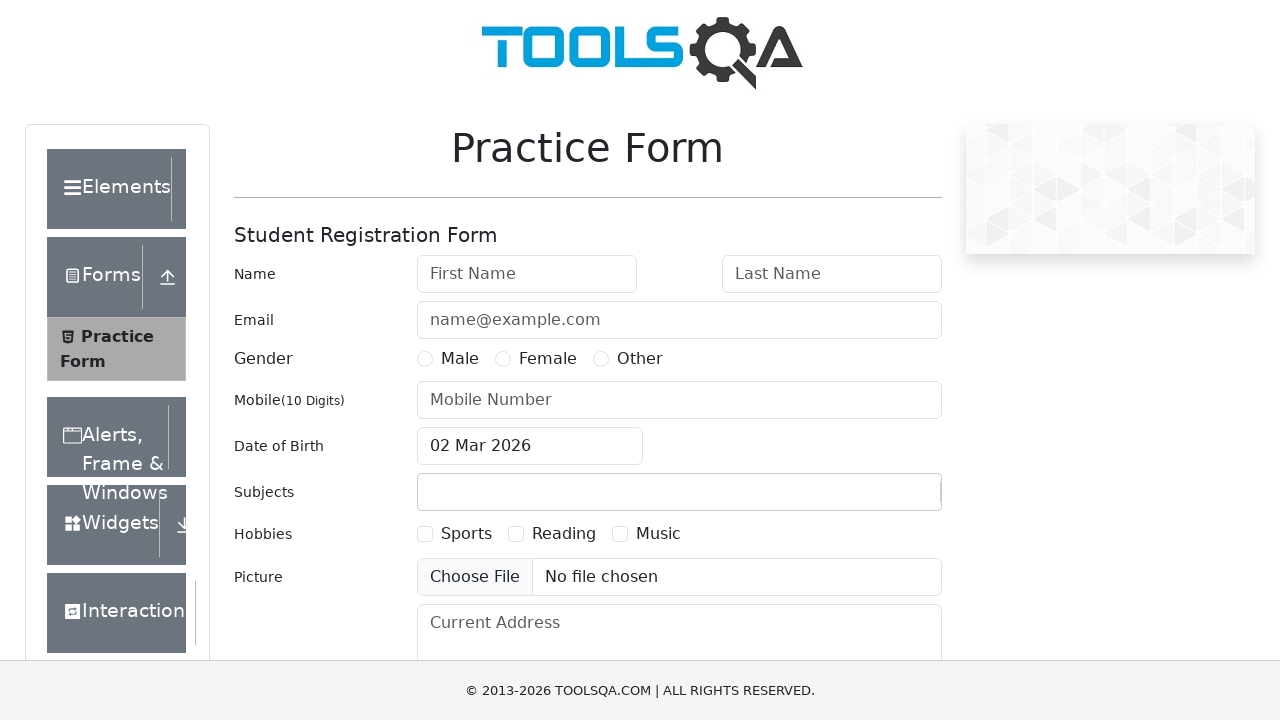

Filled first name field with 'John' on #firstName
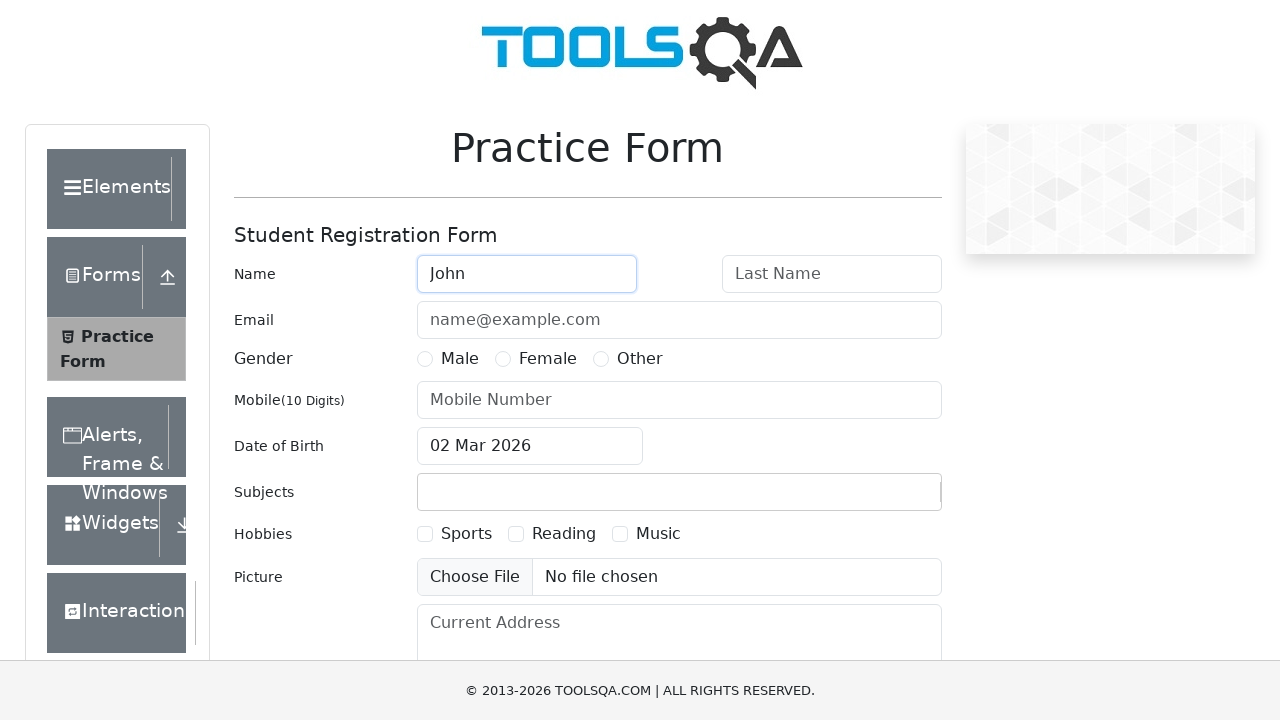

Filled last name field with 'Anderson' on #lastName
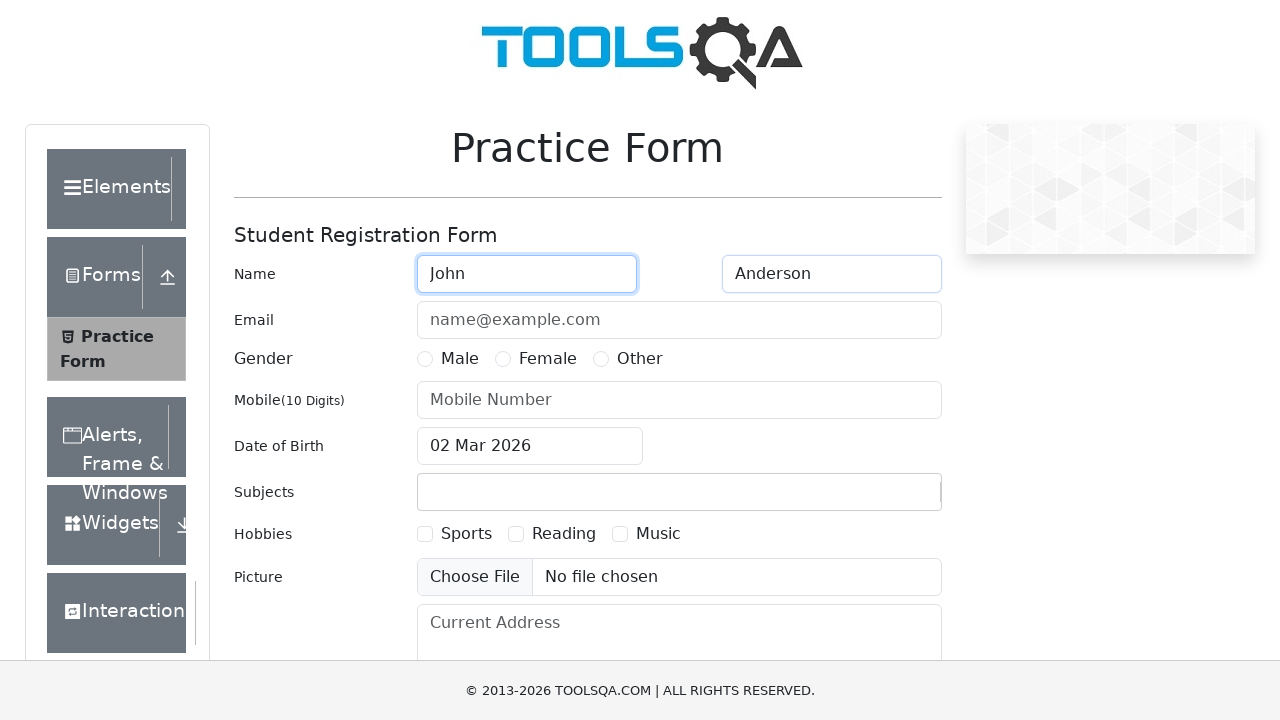

Filled email field with 'john.anderson@example.com' on #userEmail
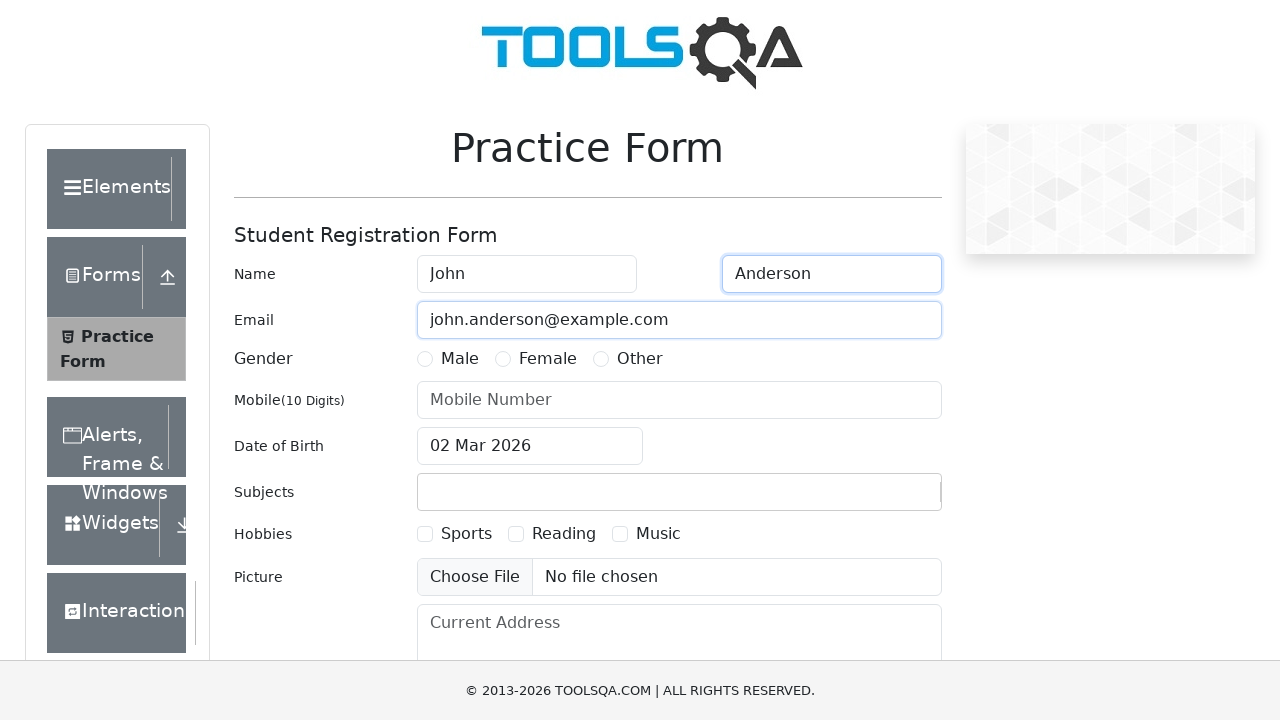

Selected Male gender option at (460, 359) on label[for='gender-radio-1']
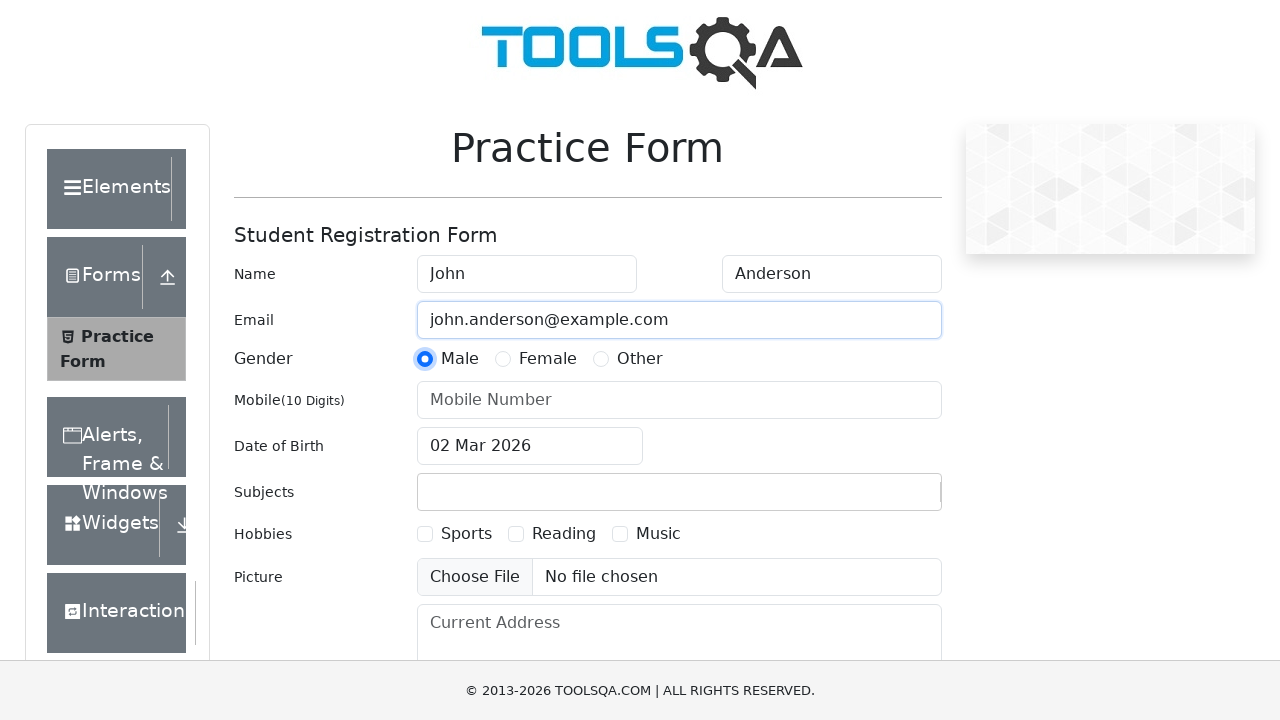

Filled phone number field with '0991234567' on #userNumber
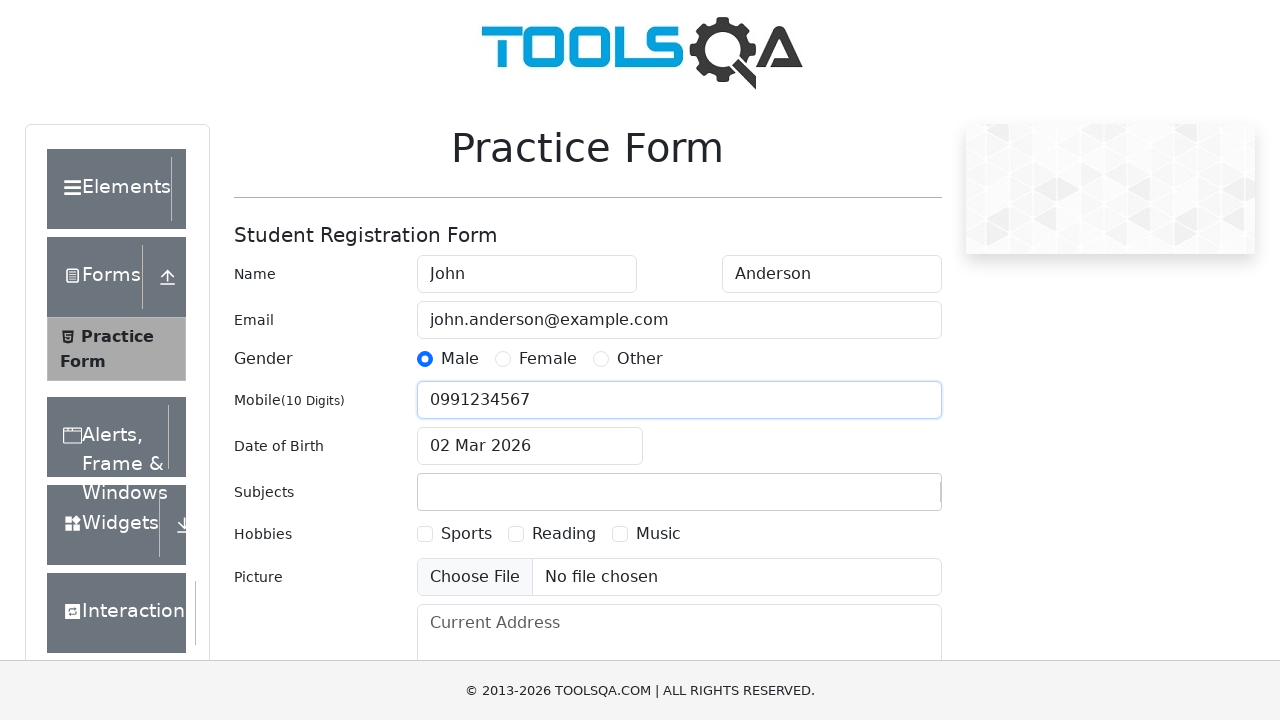

Clicked submit button to submit the registration form at (885, 499) on #submit
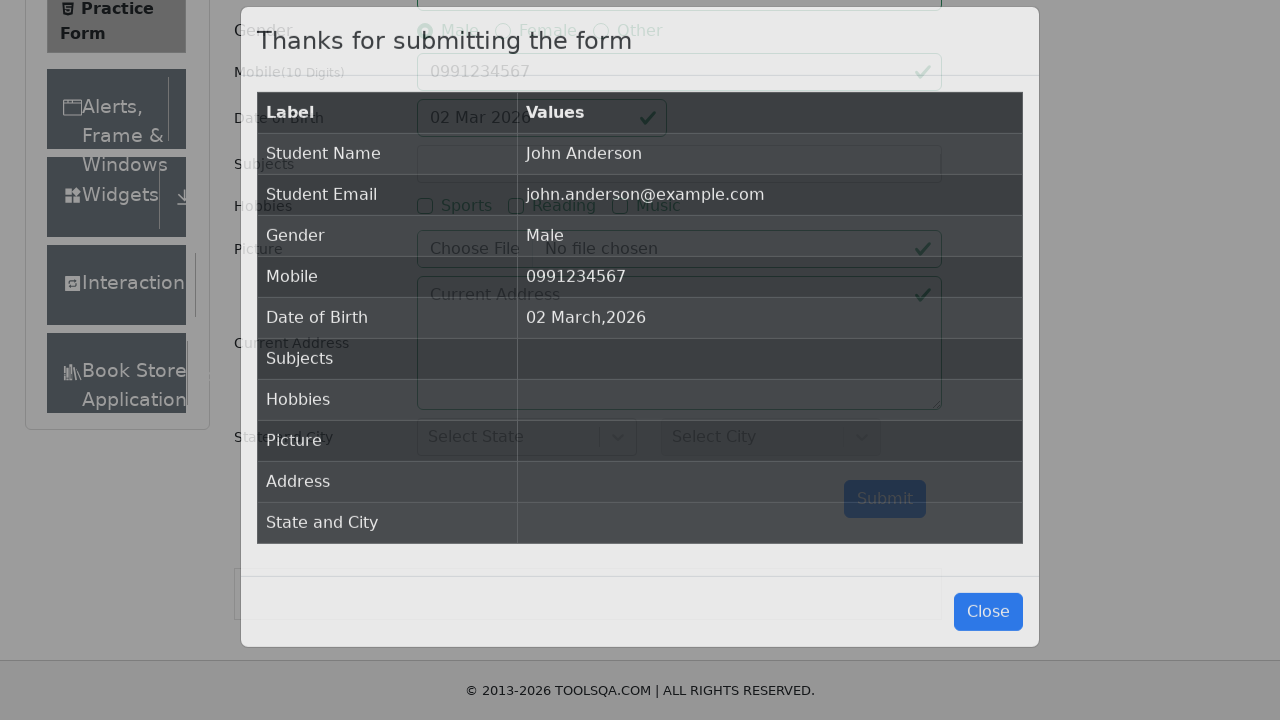

Success modal appeared confirming form submission
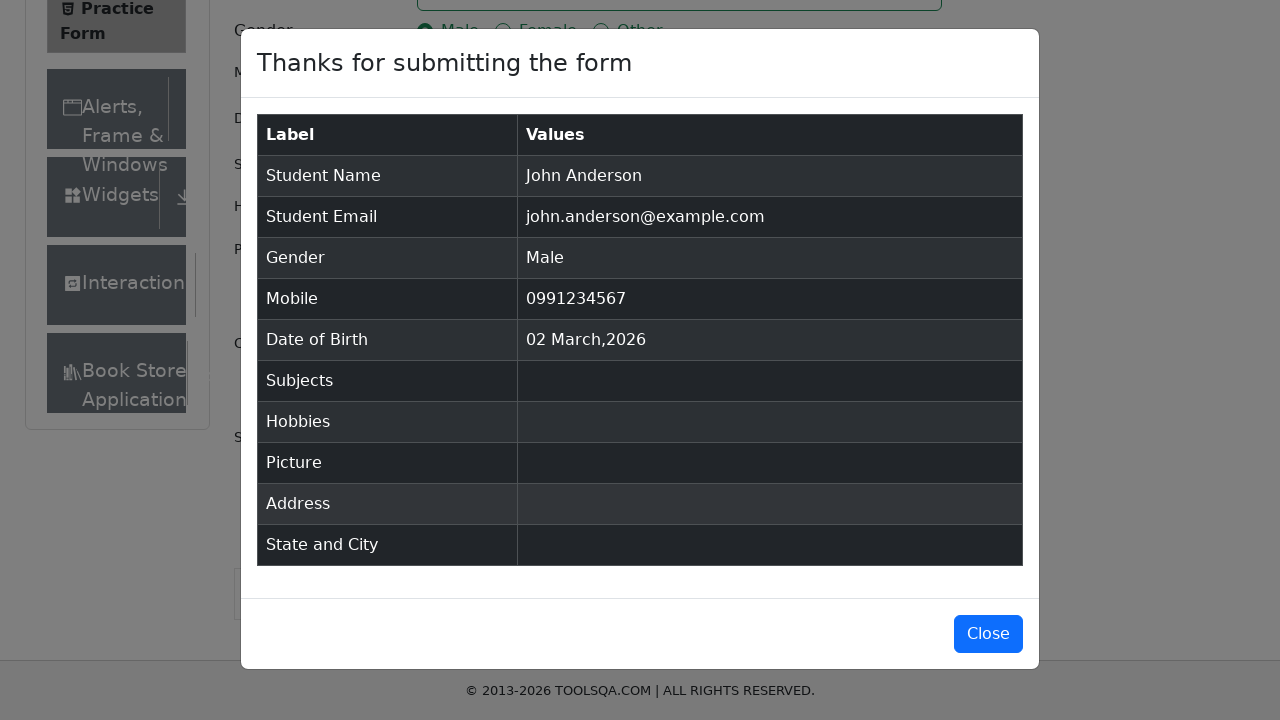

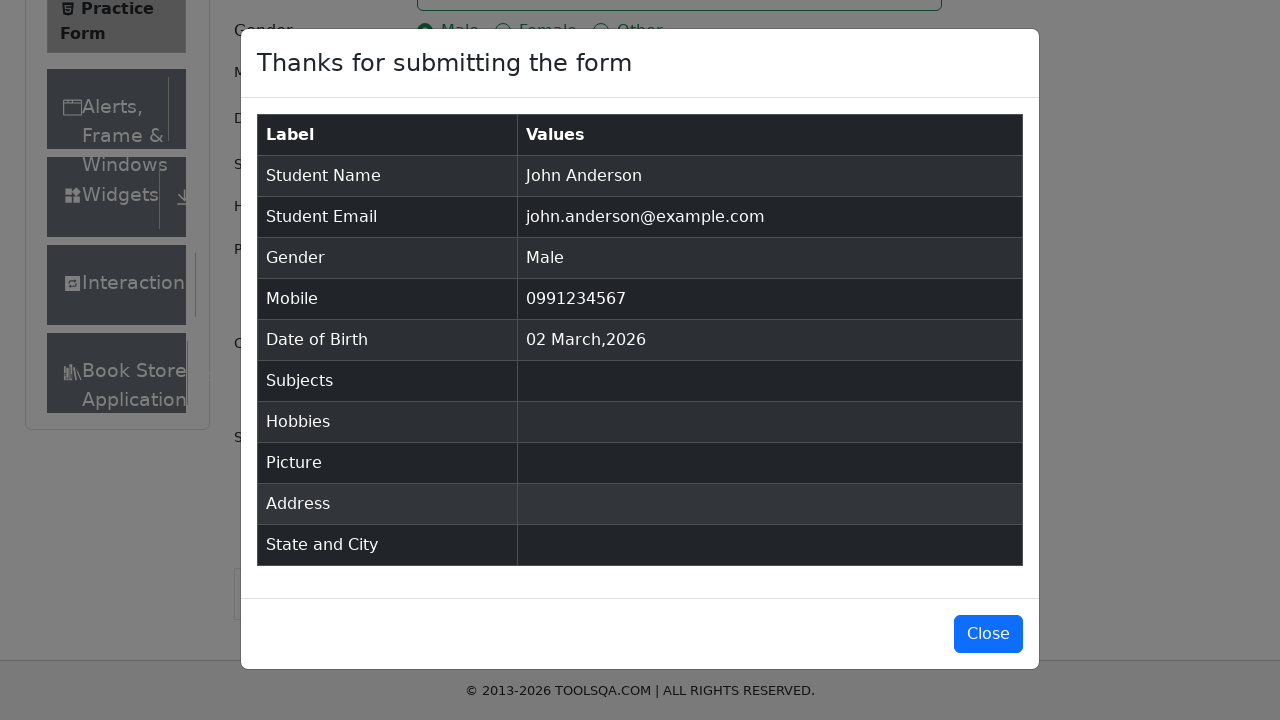